Tests right-click context menu functionality by performing a context click on a button element to trigger a context menu

Starting URL: http://swisnl.github.io/jQuery-contextMenu/demo.html

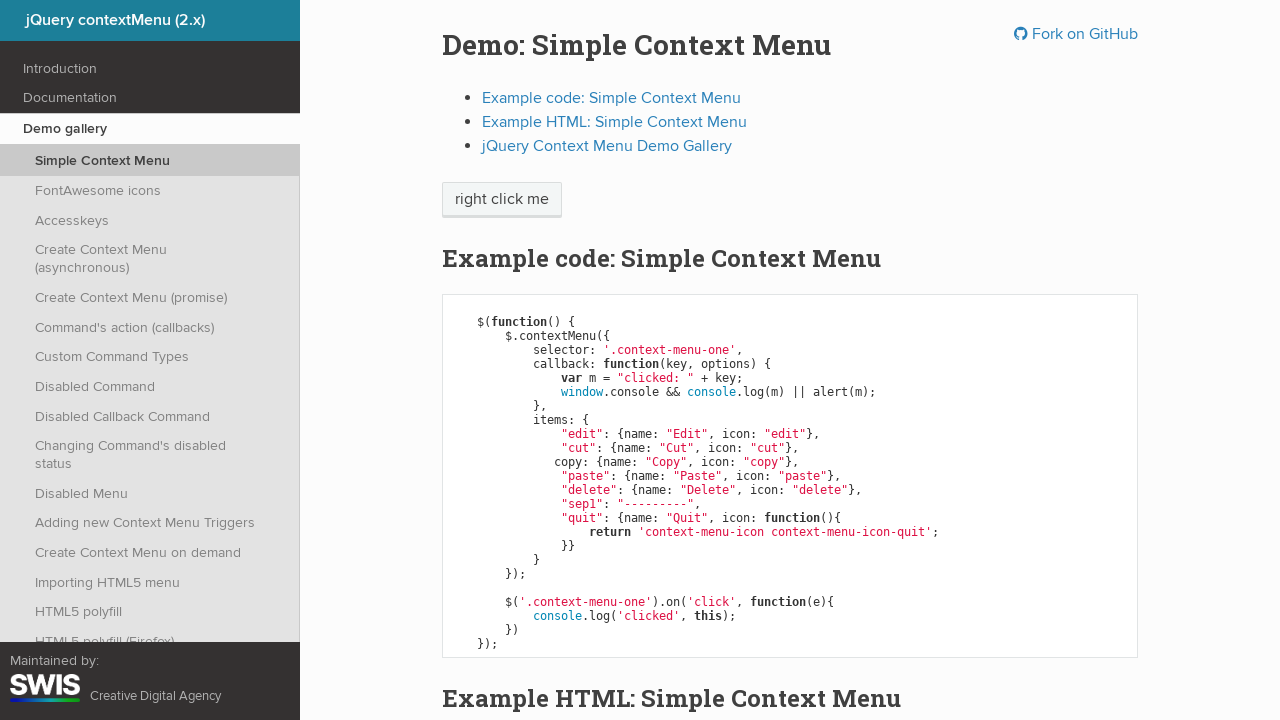

Context menu button selector appeared and is visible
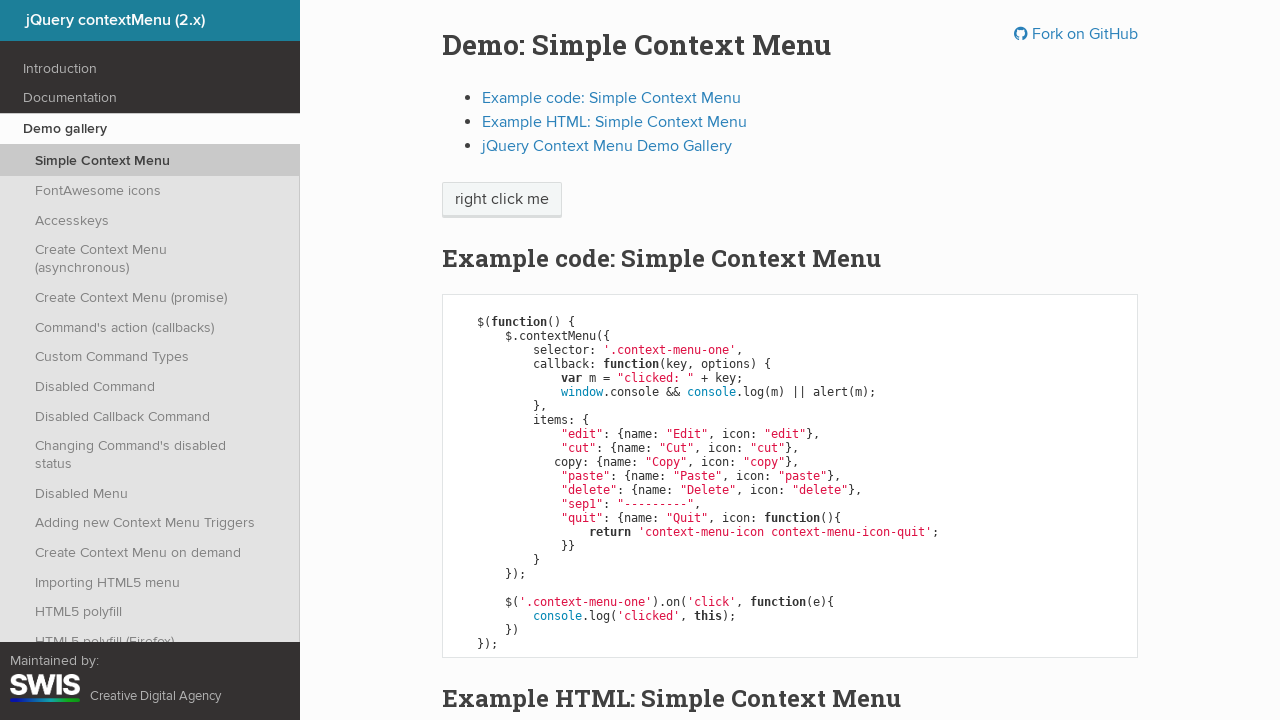

Right-clicked on context menu button to trigger context menu at (502, 200) on span.context-menu-one.btn.btn-neutral
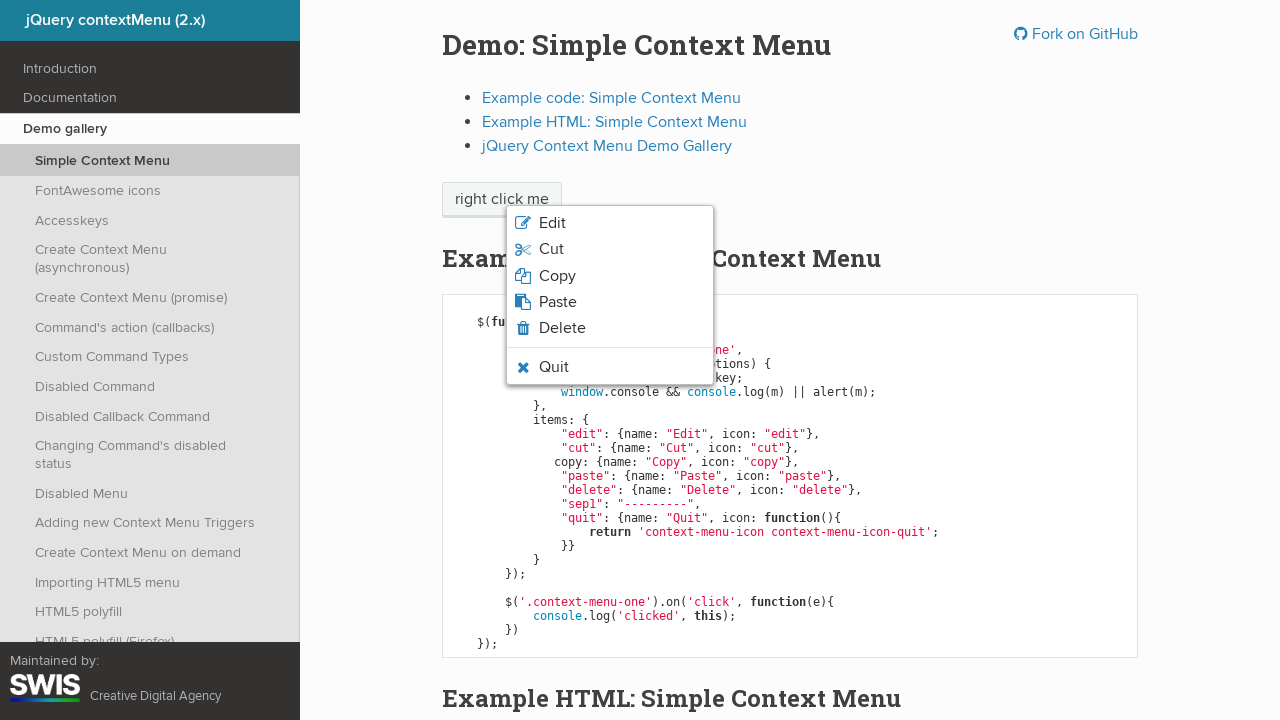

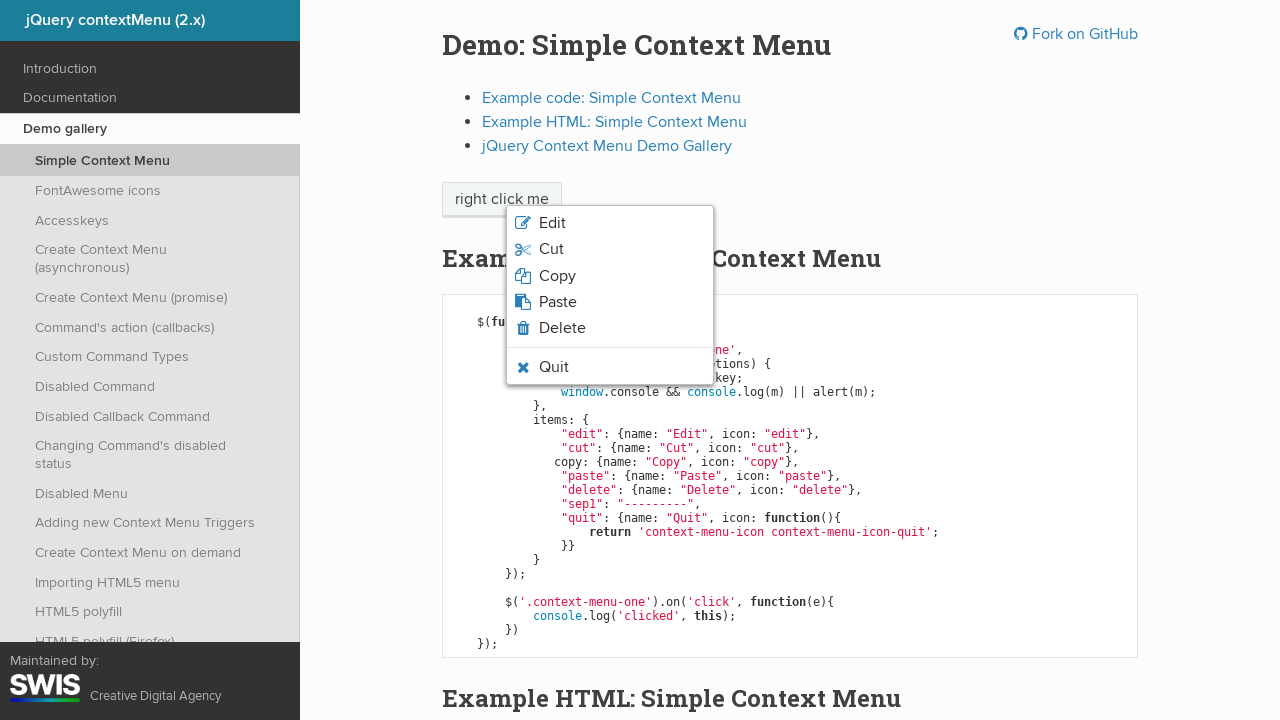